Navigates to a page, clicks a link with a calculated number, fills out a form with personal information, and submits it

Starting URL: http://suninjuly.github.io/find_link_text

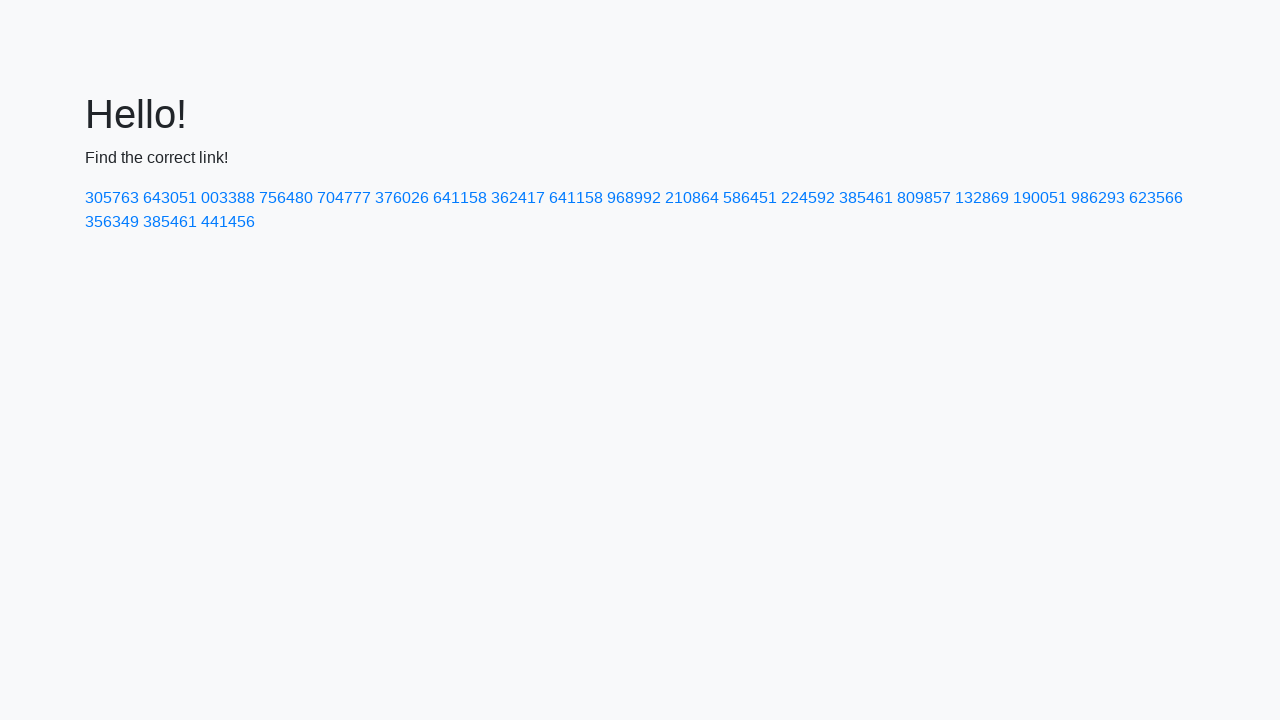

Clicked link with calculated text '224592' at (808, 198) on a:has-text('224592')
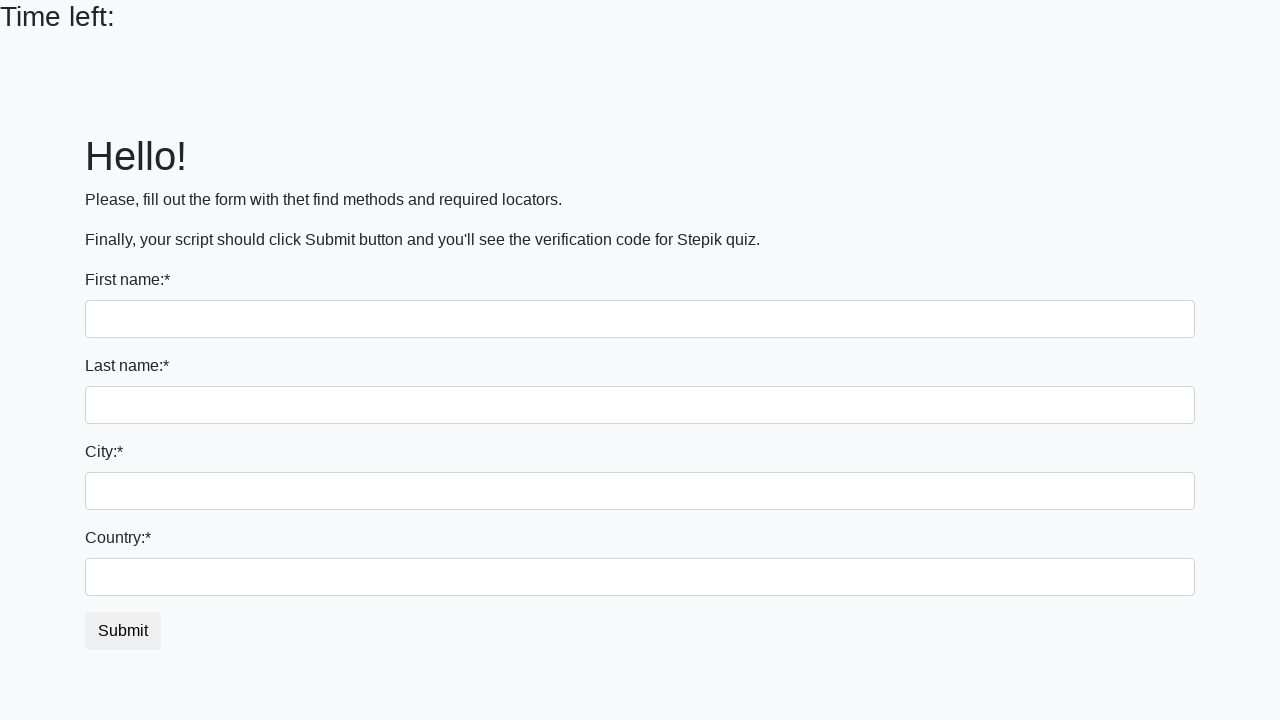

Filled first name field with 'Ivan' on input[name='first_name']
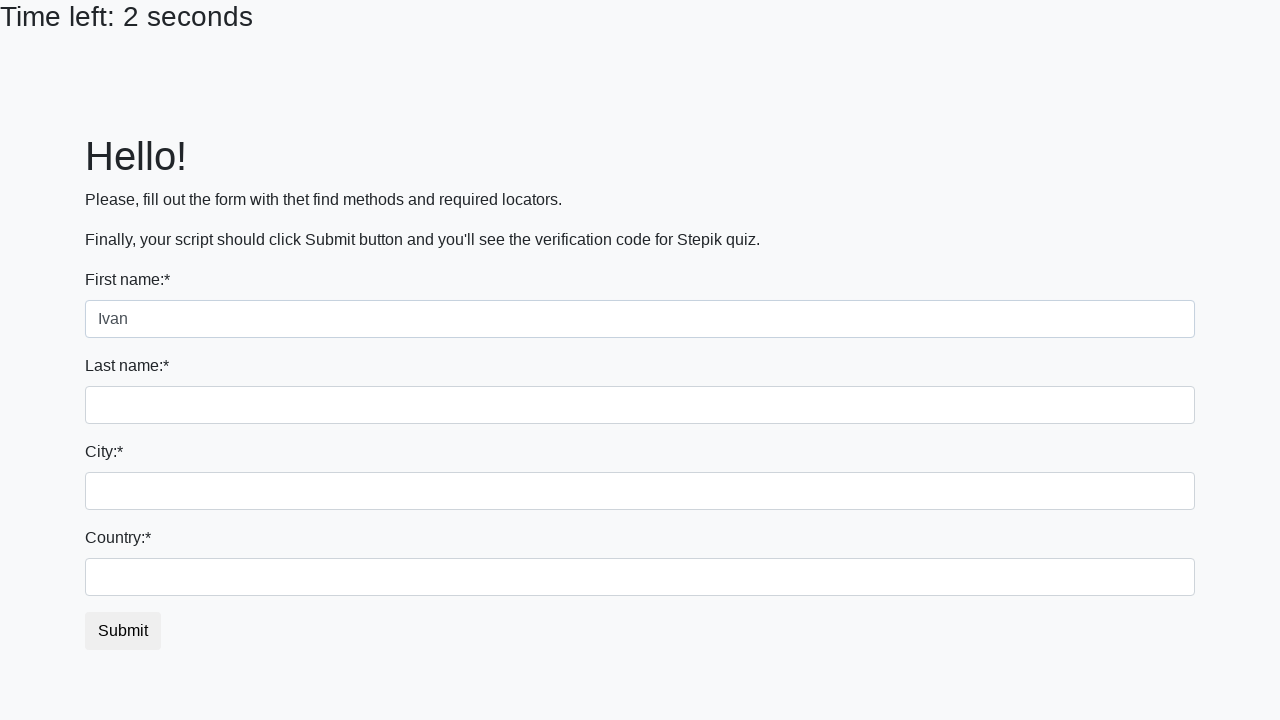

Filled last name field with 'Petrov' on input[name='last_name']
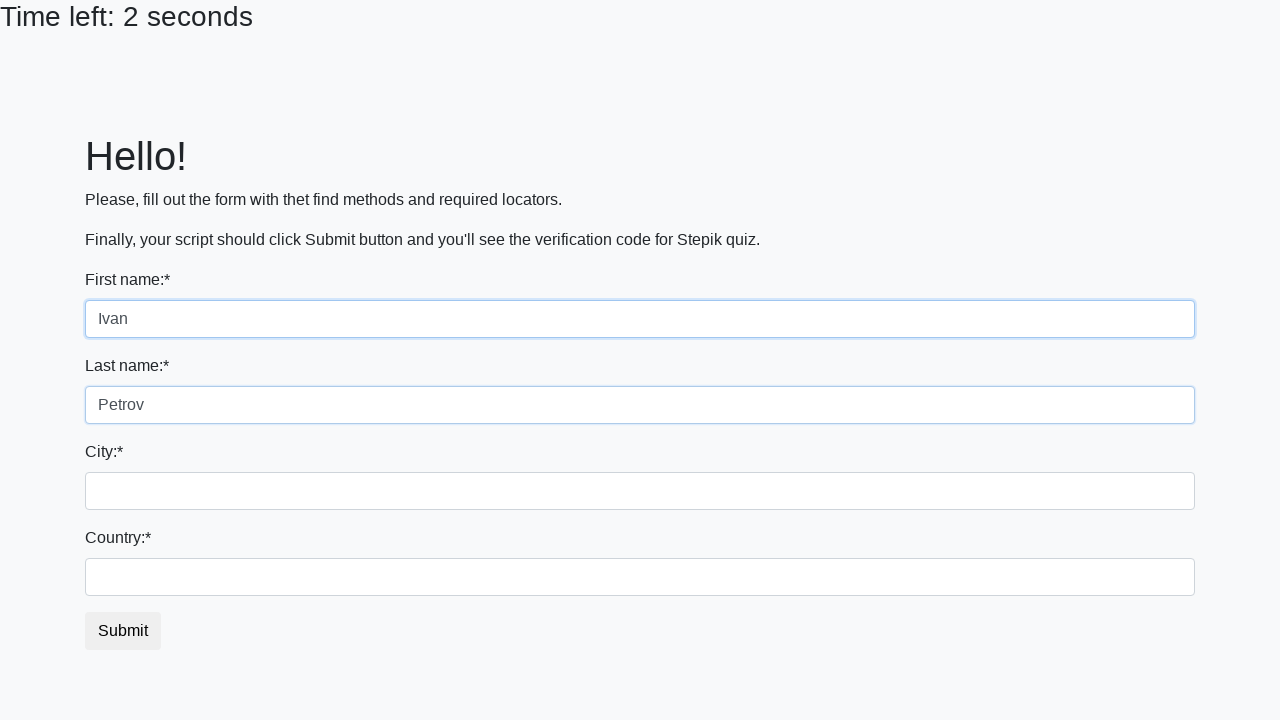

Filled firstname field with 'Smolensk' on input[name='firstname']
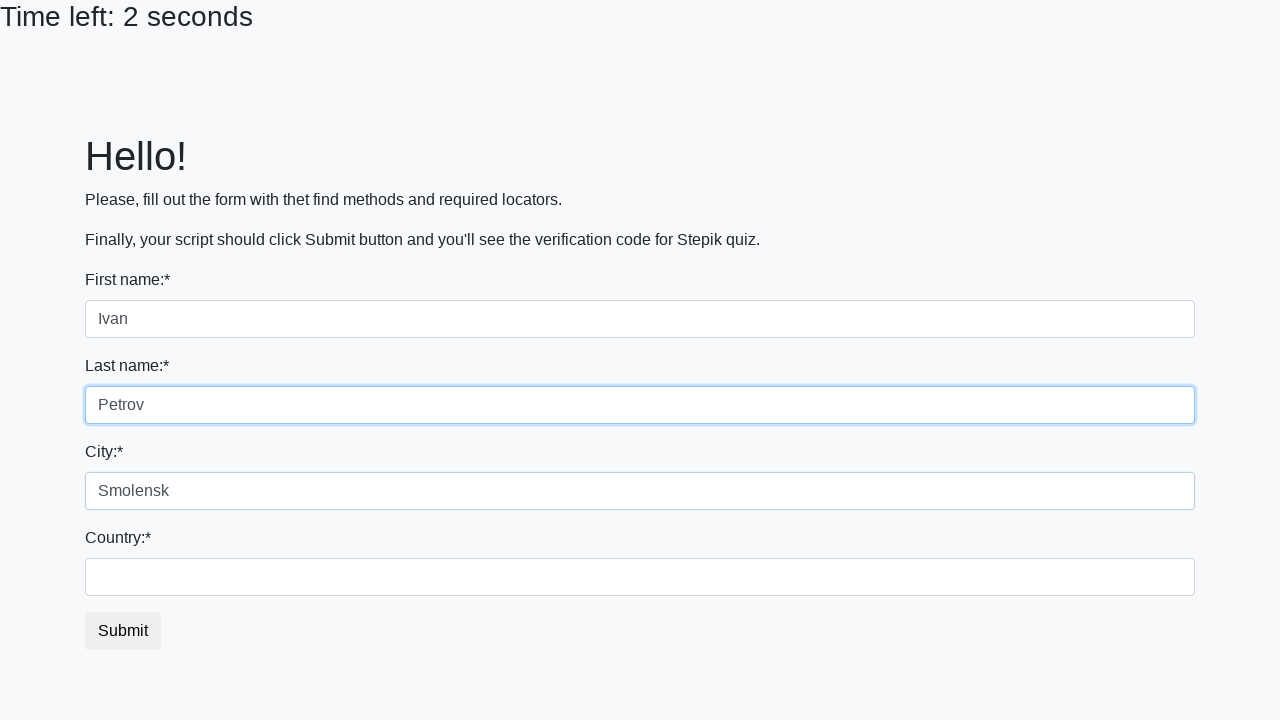

Filled country field with 'Russia' on #country
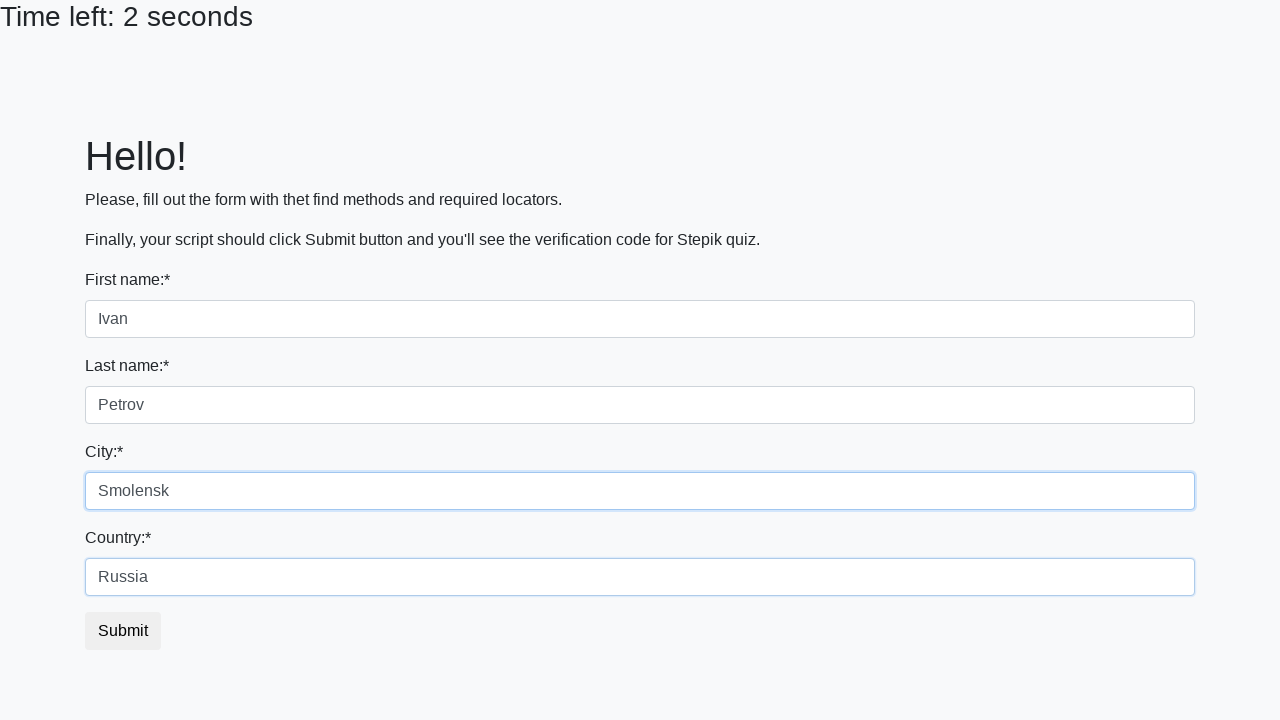

Clicked submit button at (123, 631) on button.btn
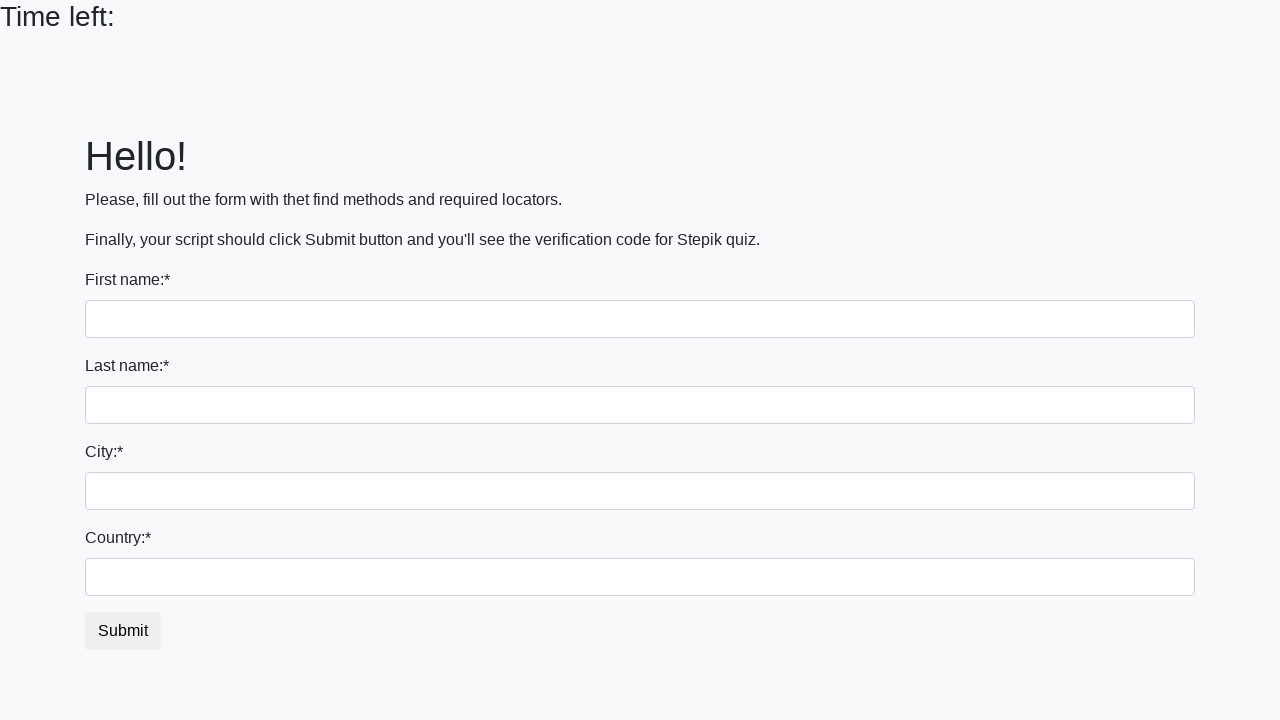

Waited 1000ms for form submission to complete
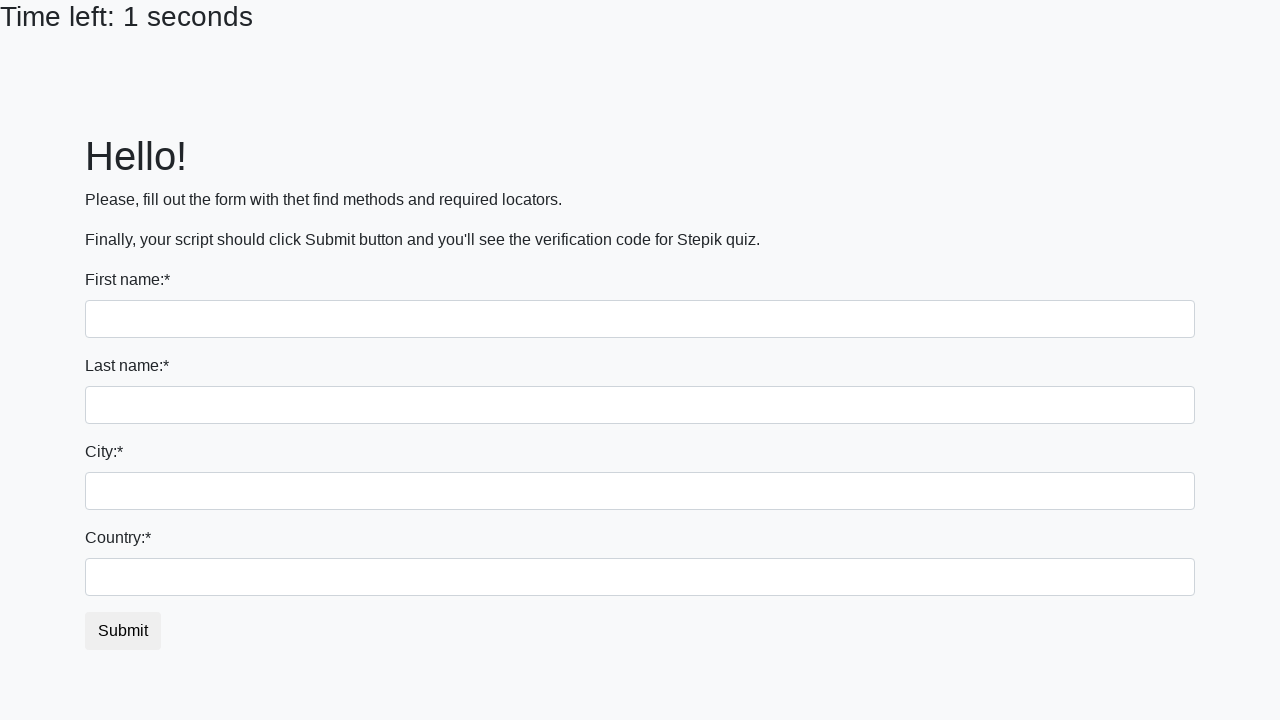

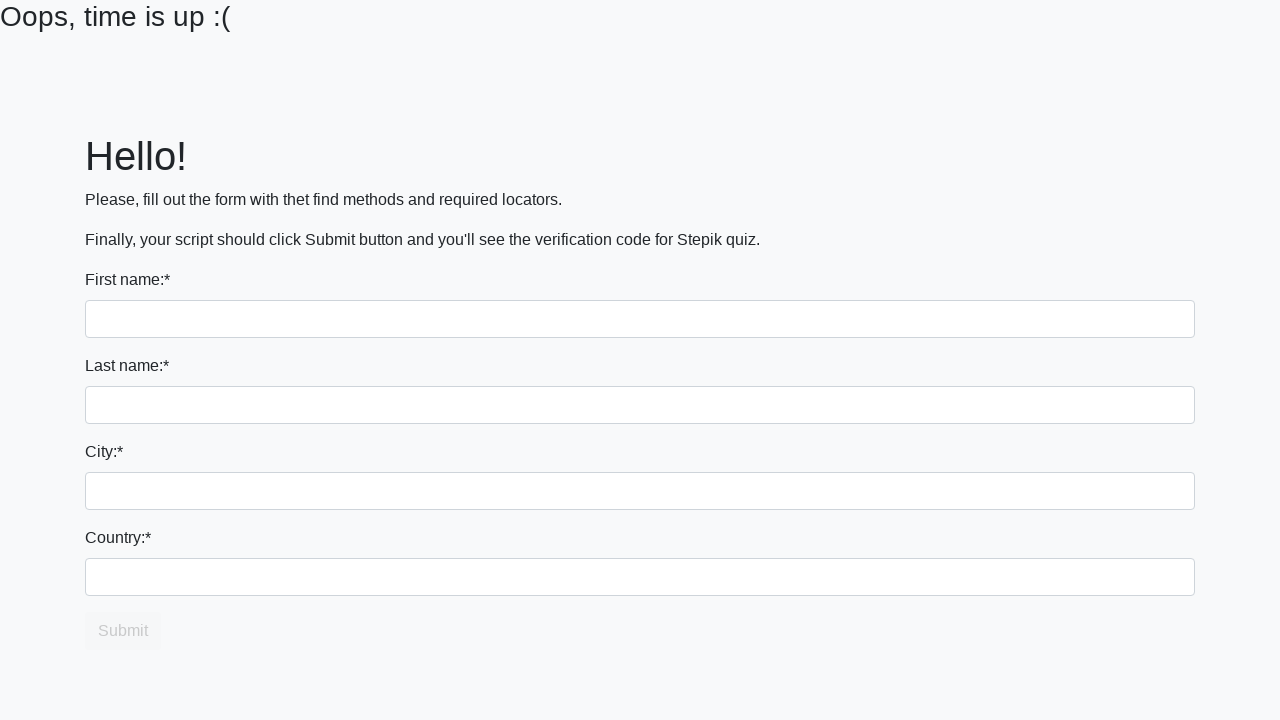